Tests that the form accepts age greater than 150 by filling the registration form with age 151

Starting URL: https://davi-vert.vercel.app/index.html

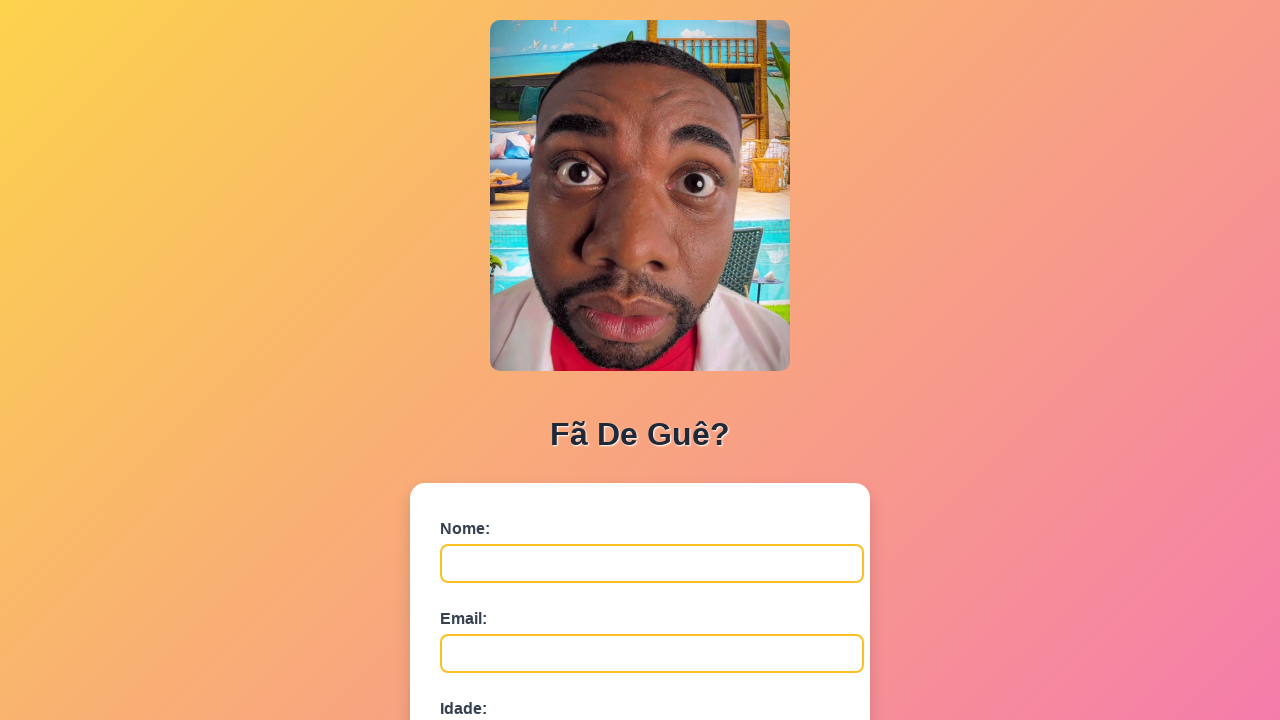

Cleared localStorage
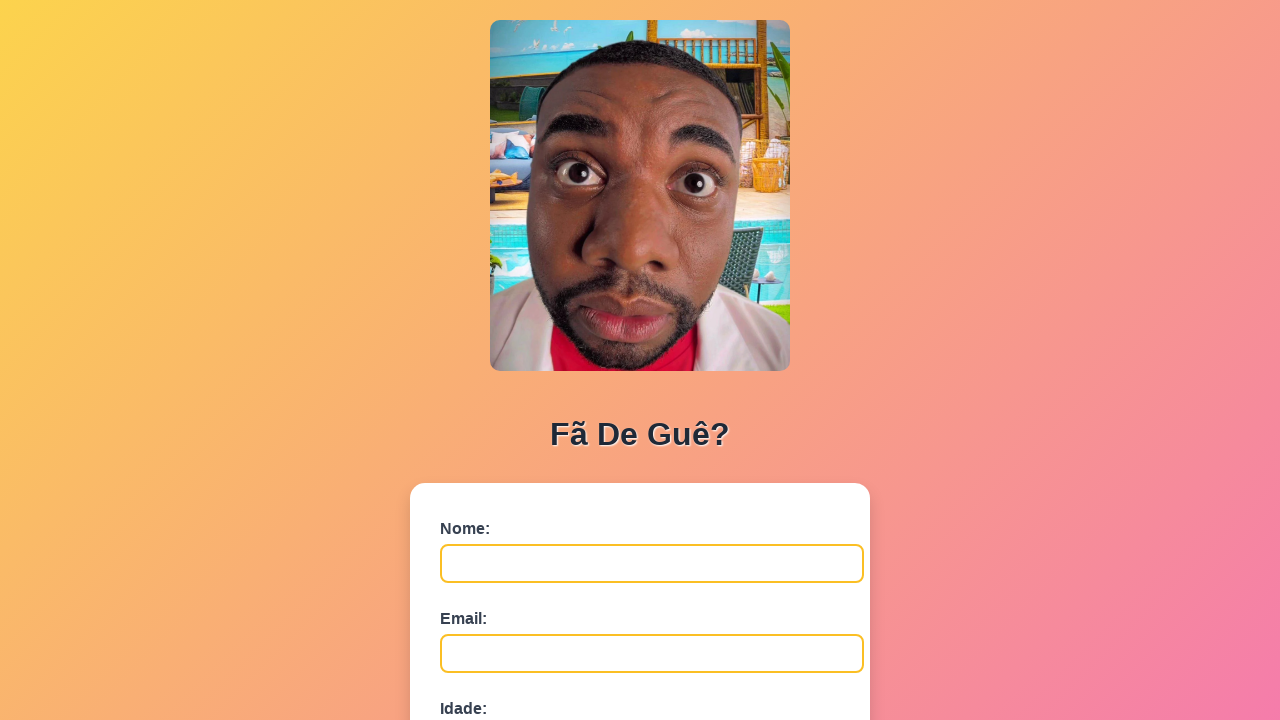

Filled name field with 'Carlos Alberto Pereira' on #nome
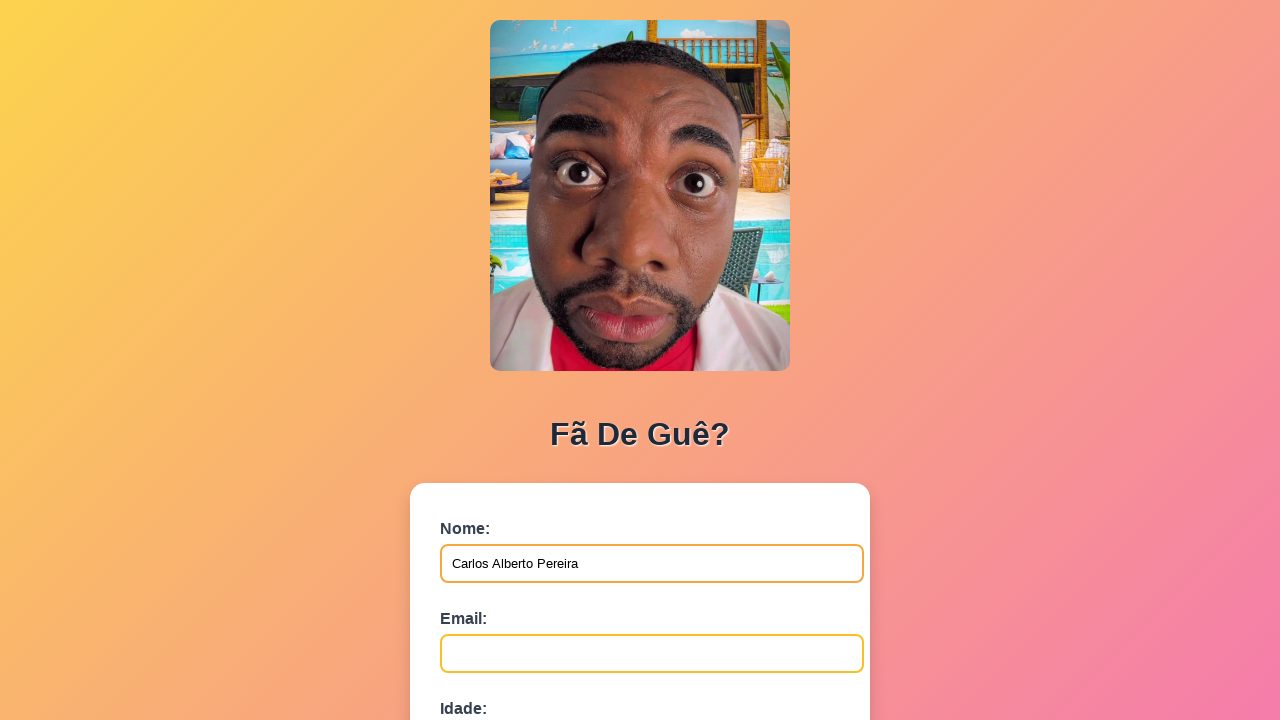

Filled email field with 'carlos.pereira@test.org' on #email
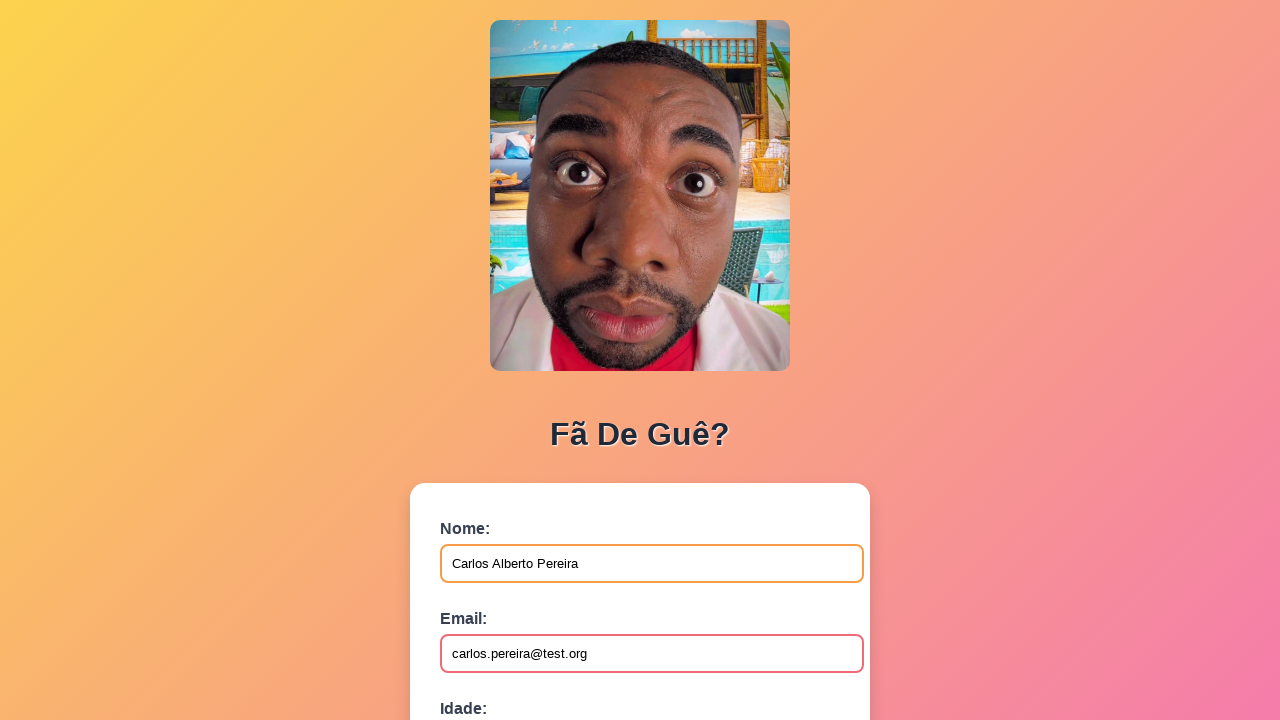

Filled age field with '151' (greater than 150) on #idade
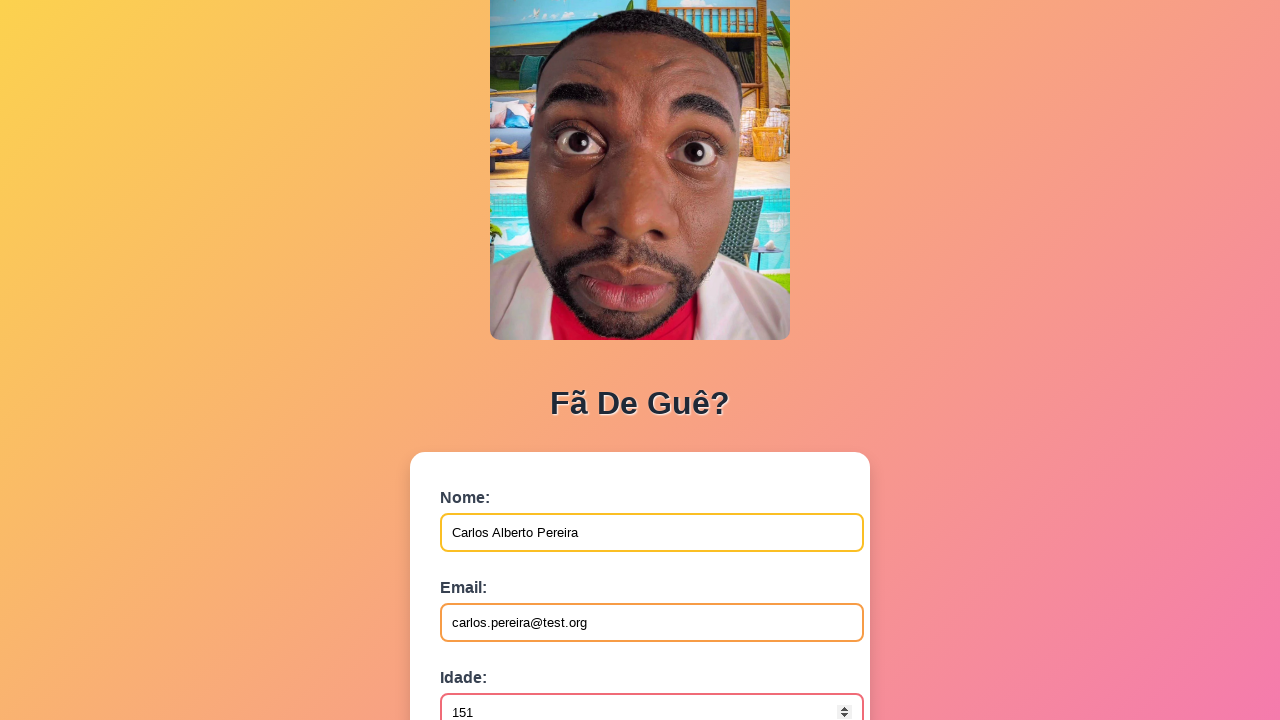

Clicked submit button to submit registration form at (490, 569) on button[type='submit']
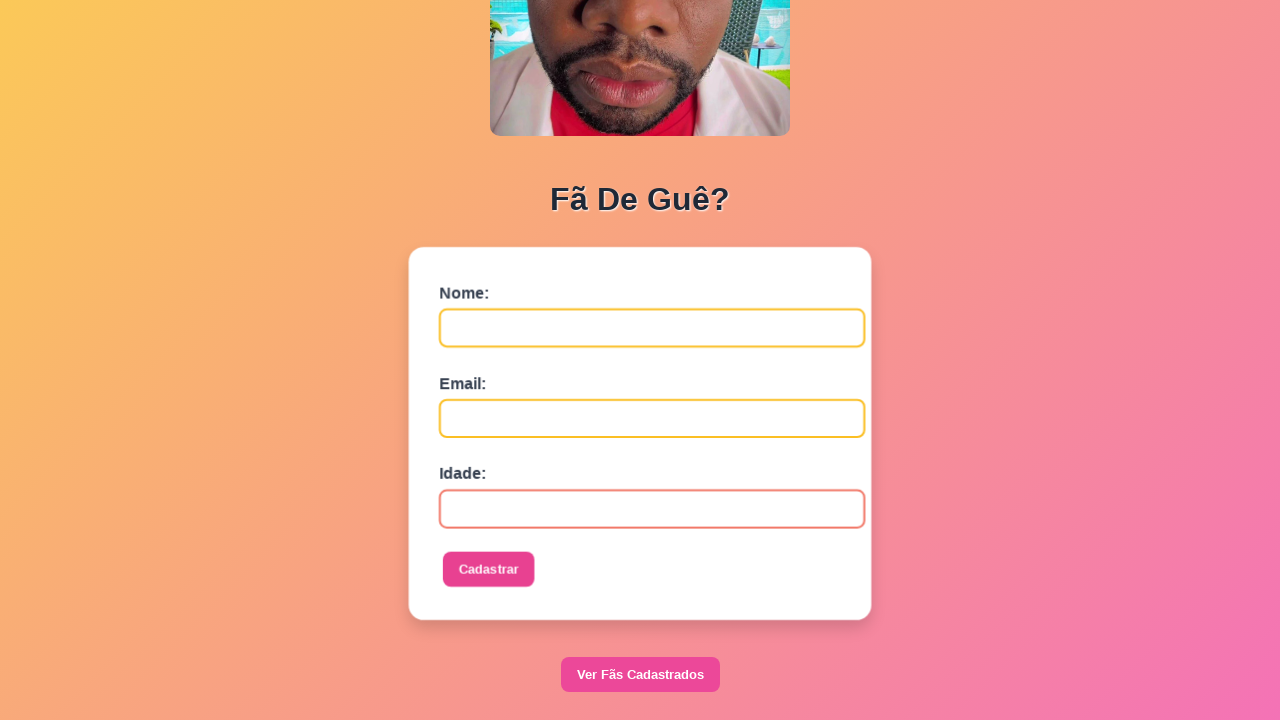

Waited 500ms for alert to appear
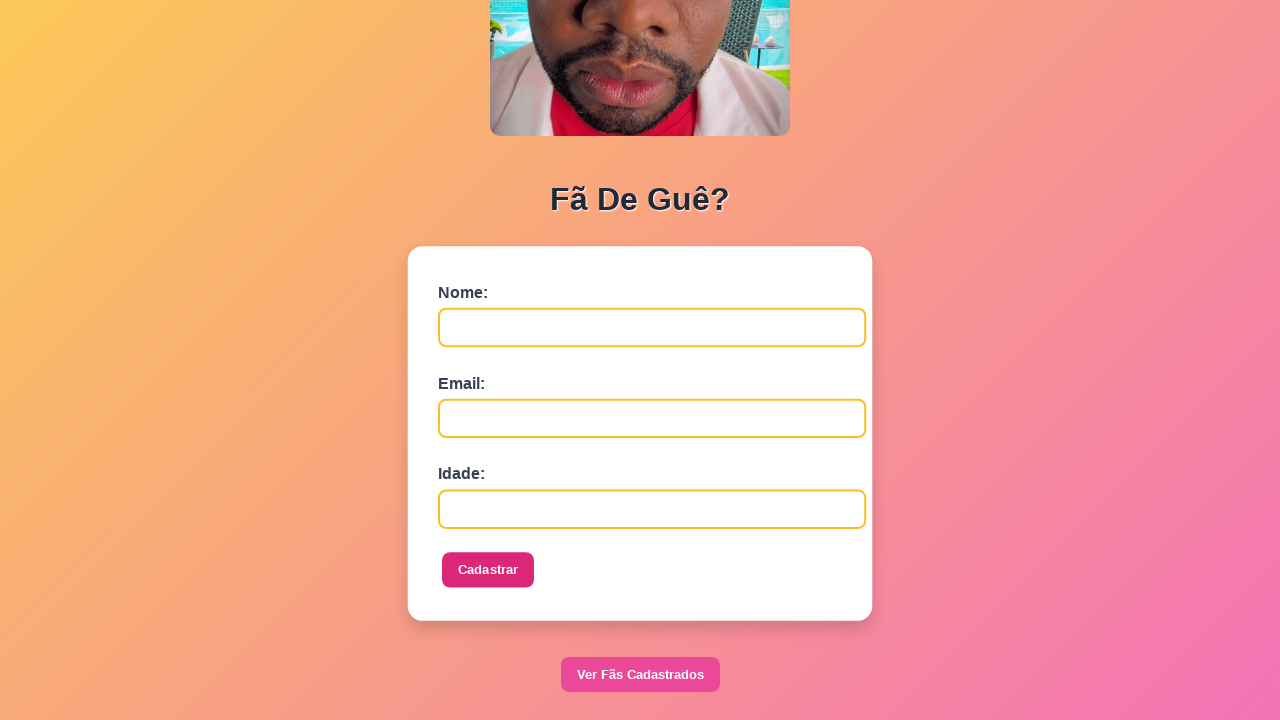

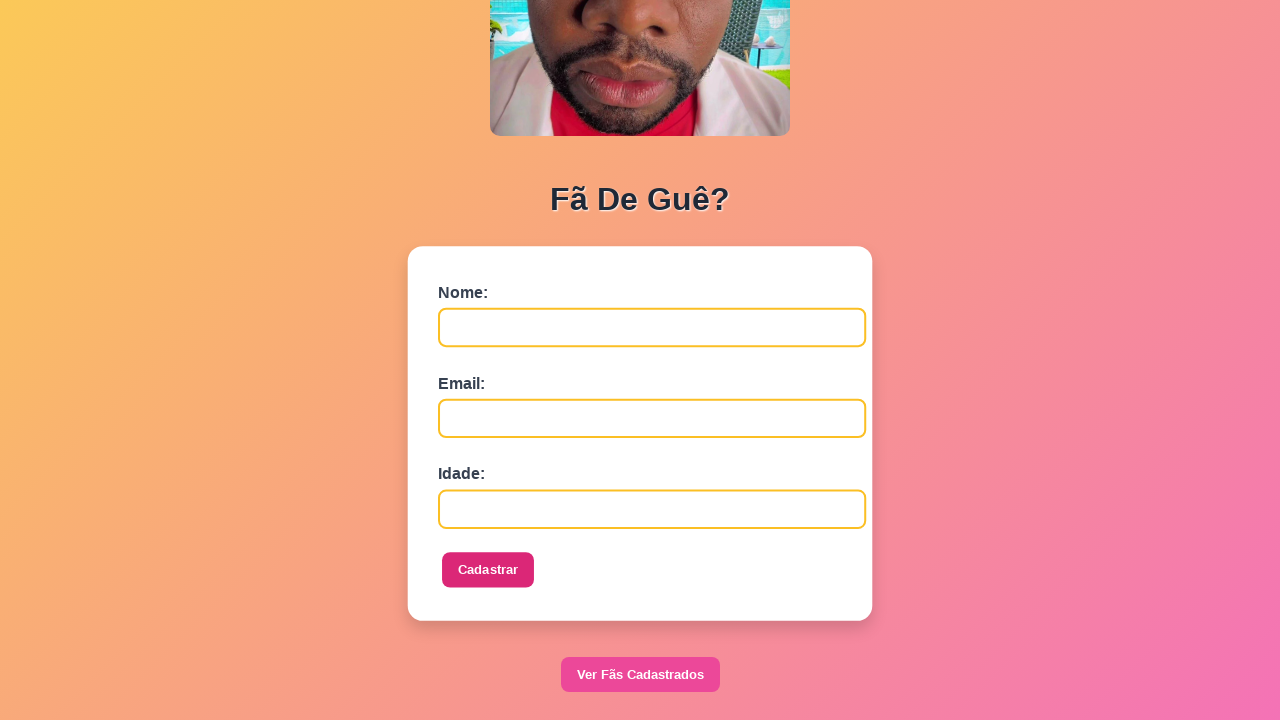